Tests registration form validation by submitting empty form and verifying all required field error messages are displayed

Starting URL: https://alada.vn/tai-khoan/dang-ky.html

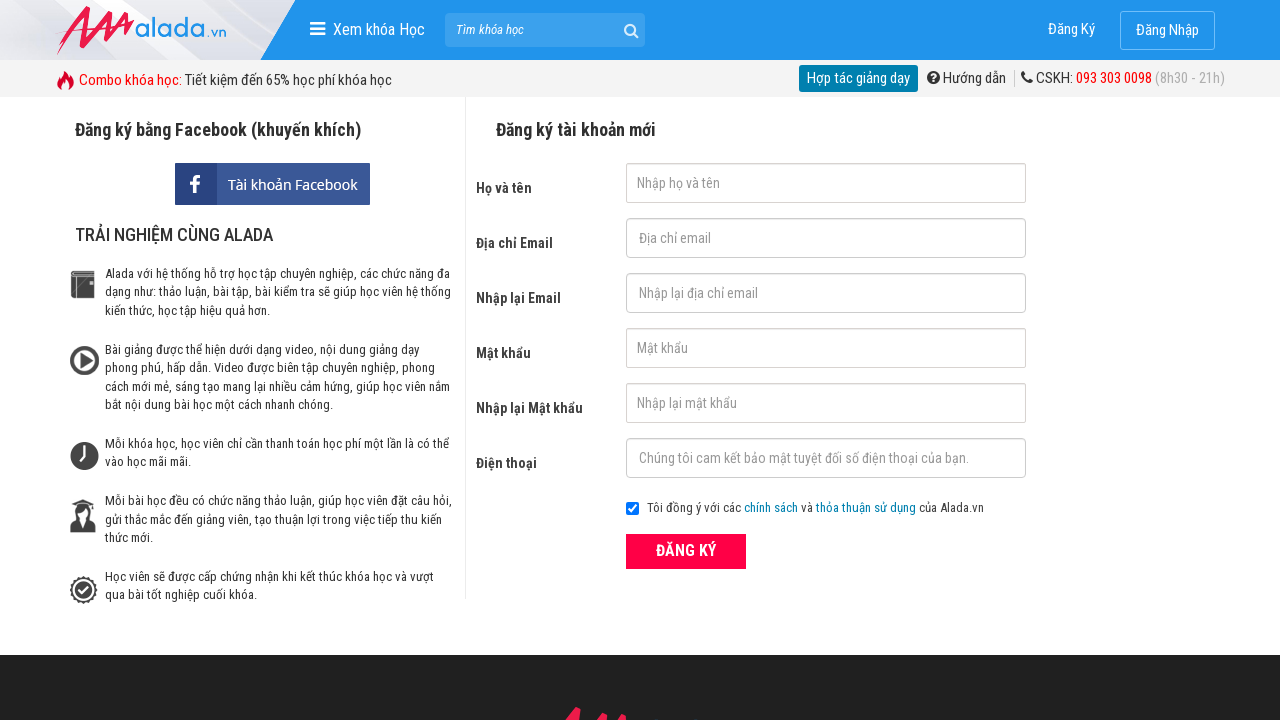

Clicked submit button without filling any fields at (686, 551) on button[type='submit']
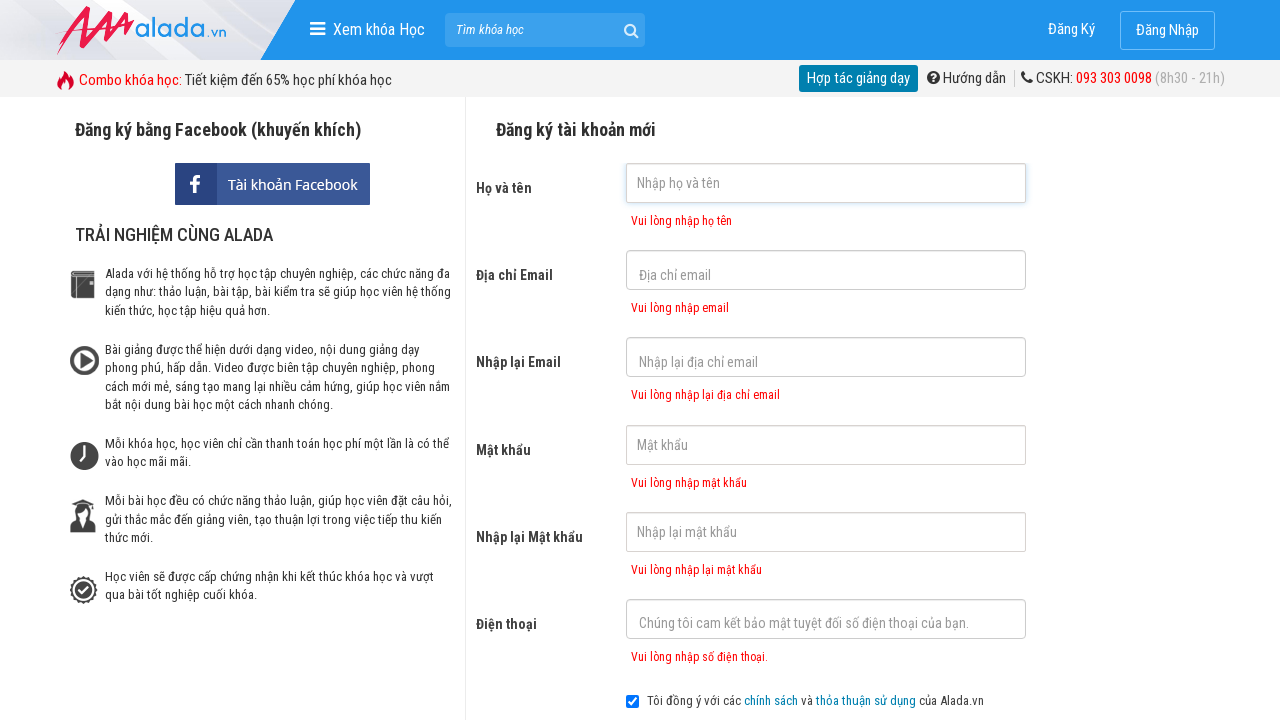

First name error message displayed
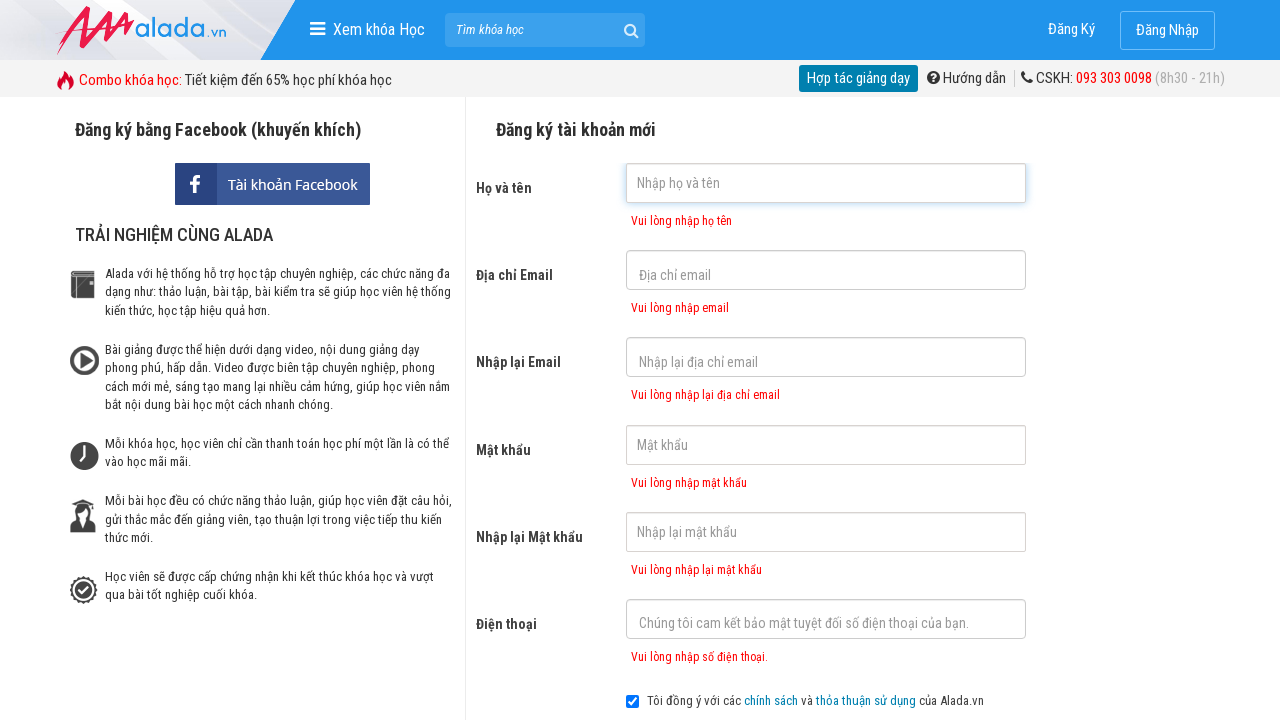

Email error message displayed
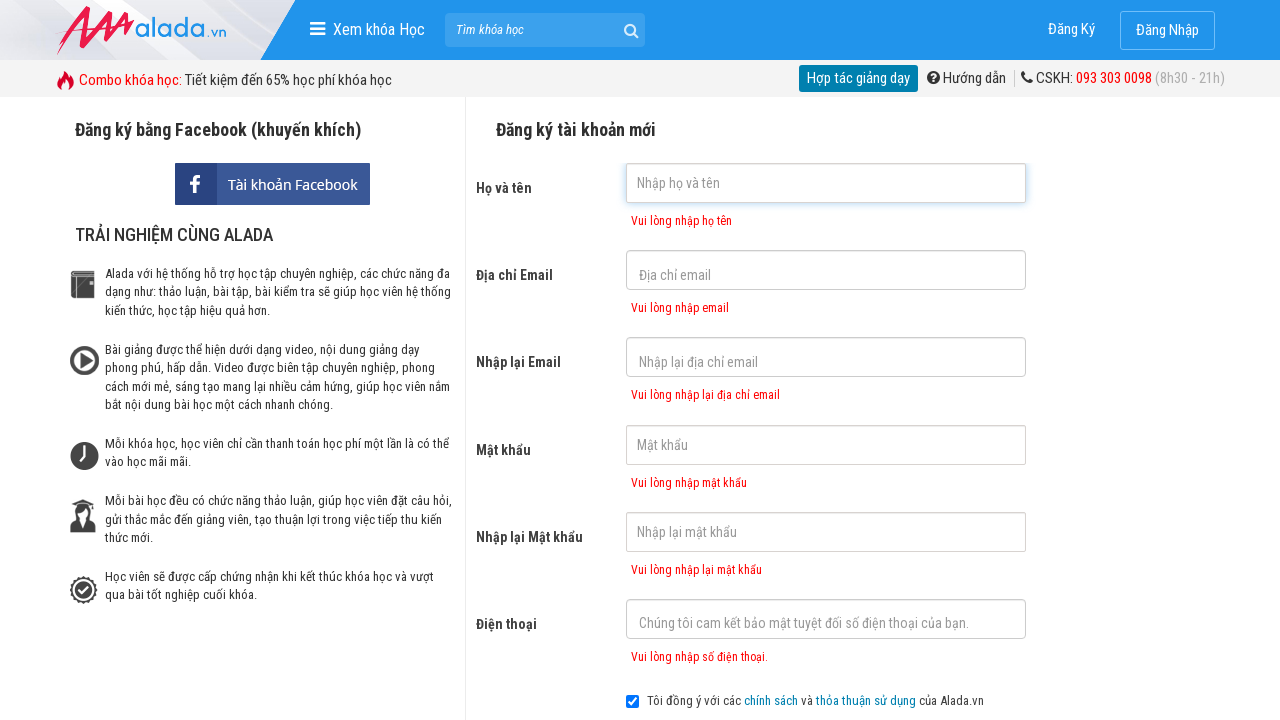

Confirm email error message displayed
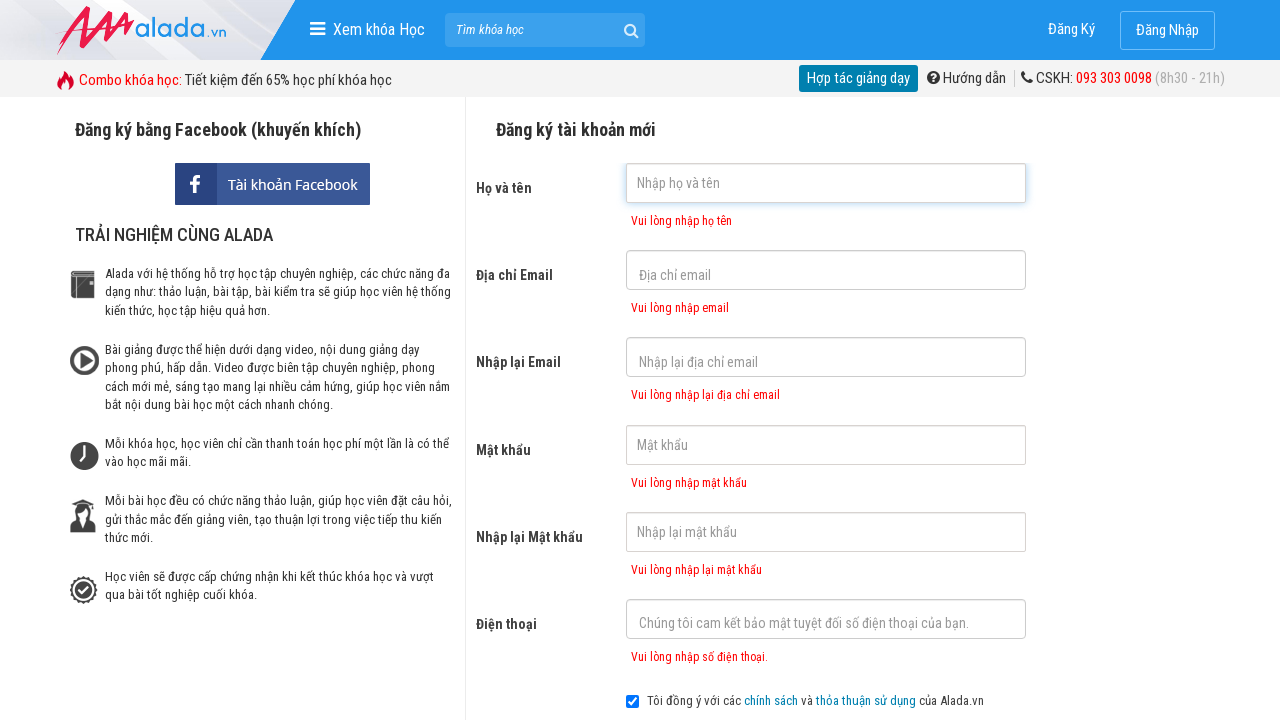

Password error message displayed
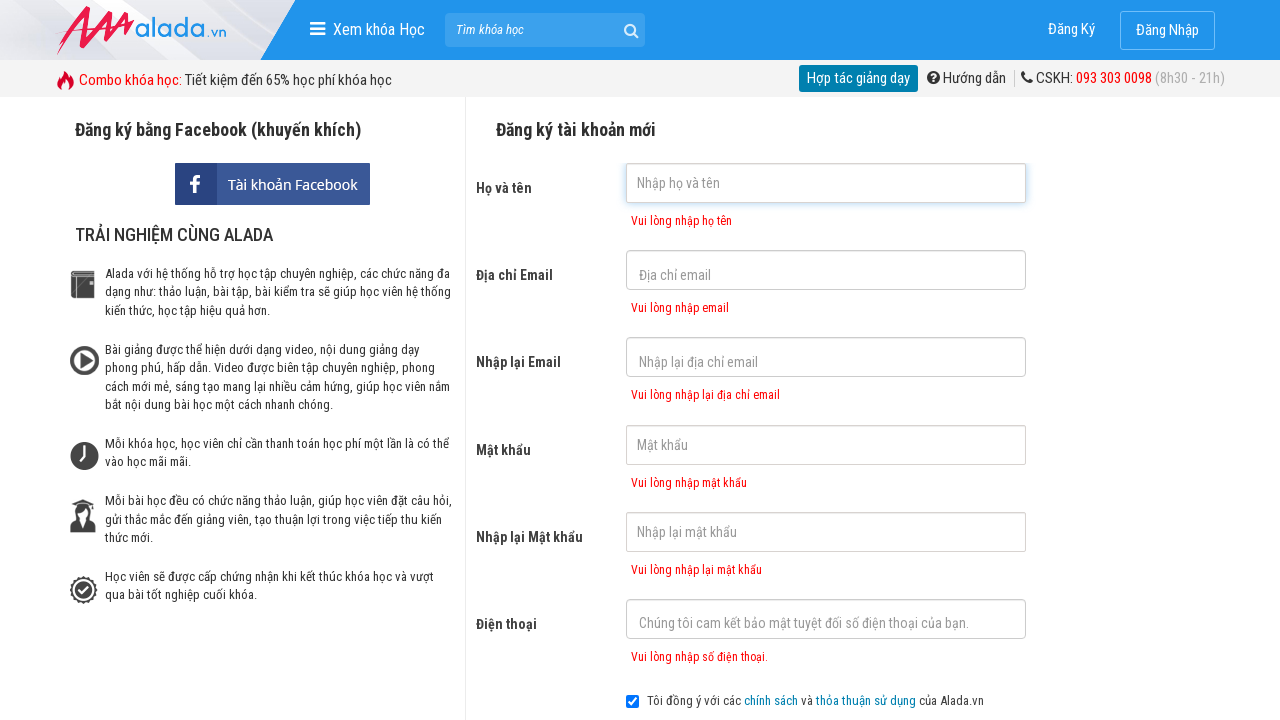

Confirm password error message displayed
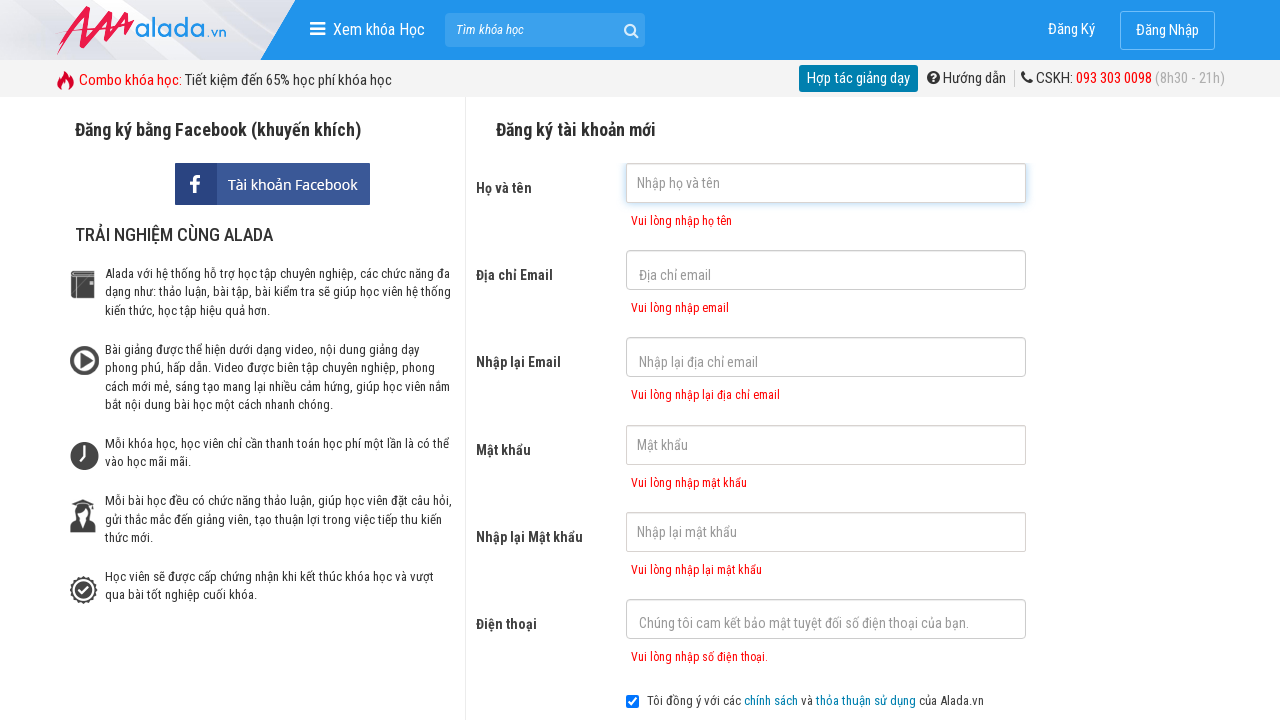

Phone number error message displayed
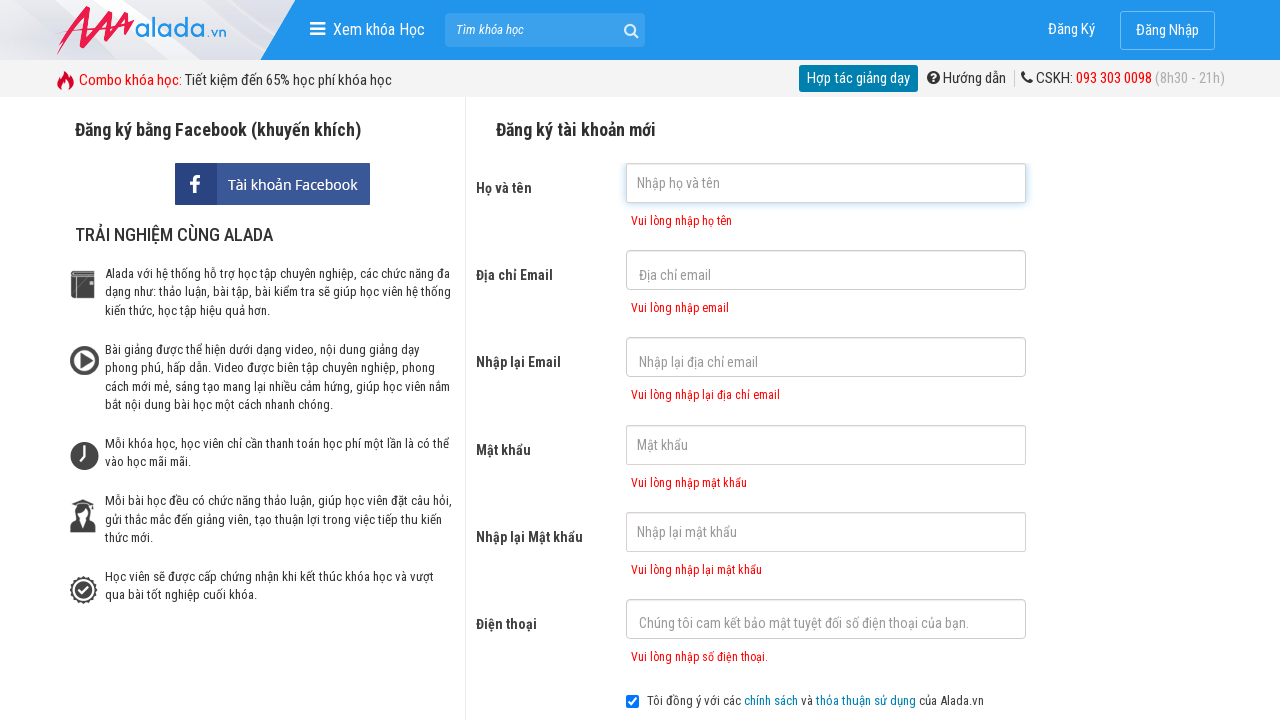

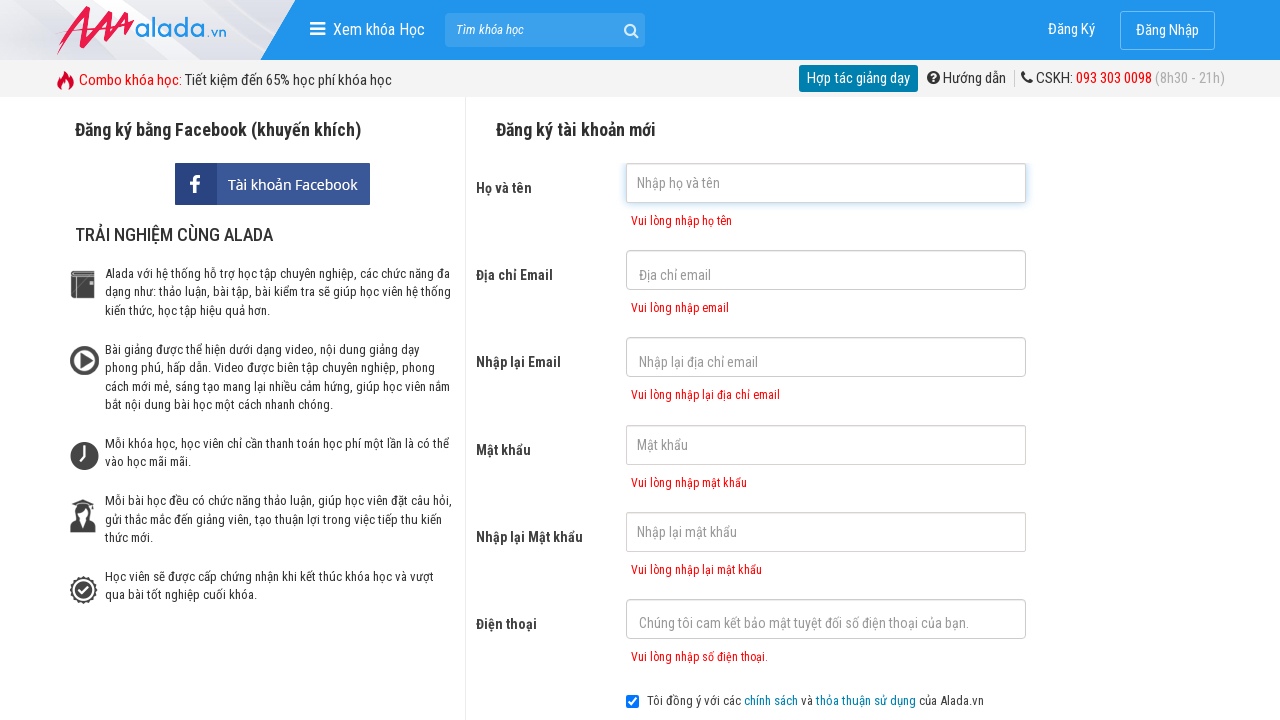